Waits for price to reach $100, then solves a mathematical captcha by calculating logarithm of a trigonometric expression and submitting the answer

Starting URL: http://suninjuly.github.io/explicit_wait2.html

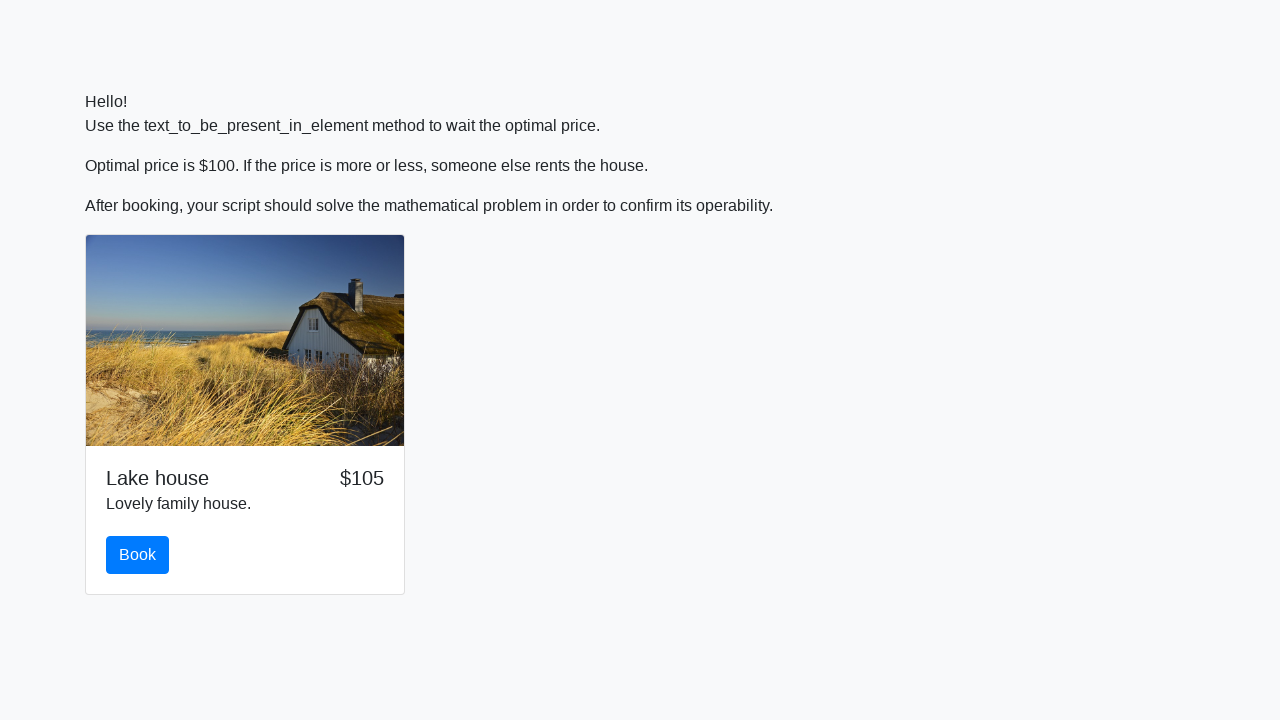

Waited for price to reach $100
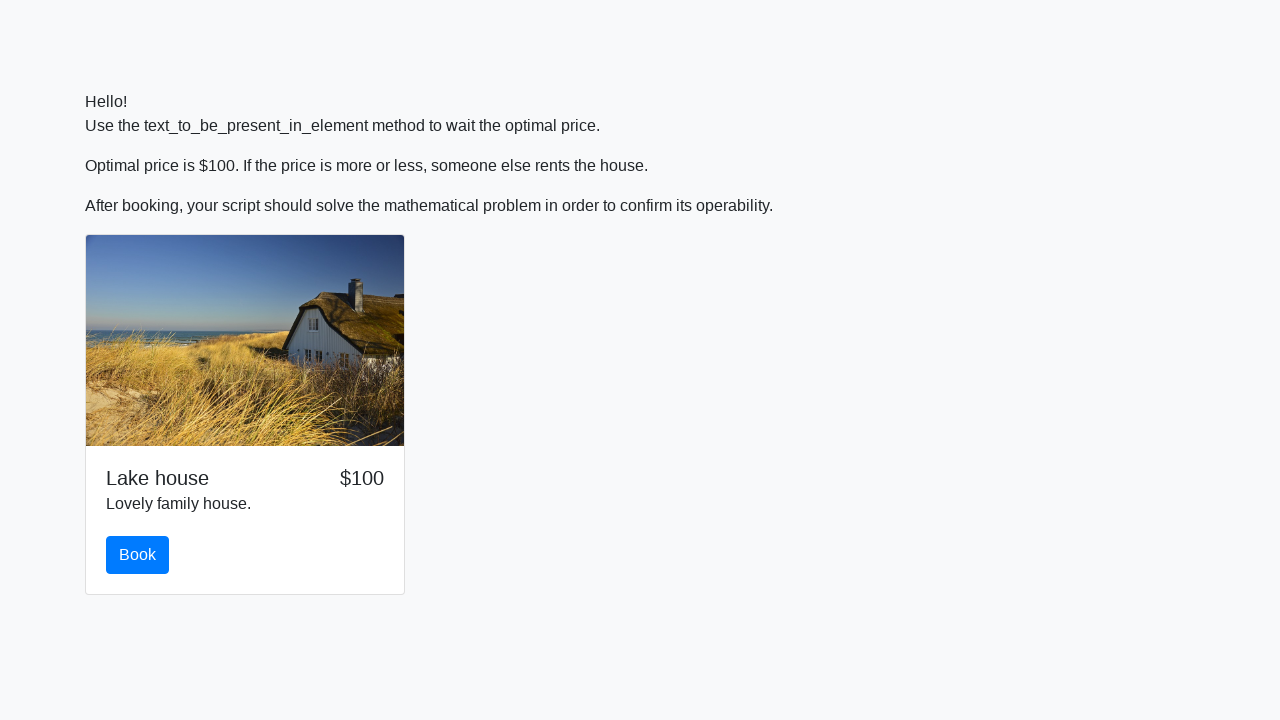

Clicked the book button at (138, 555) on button
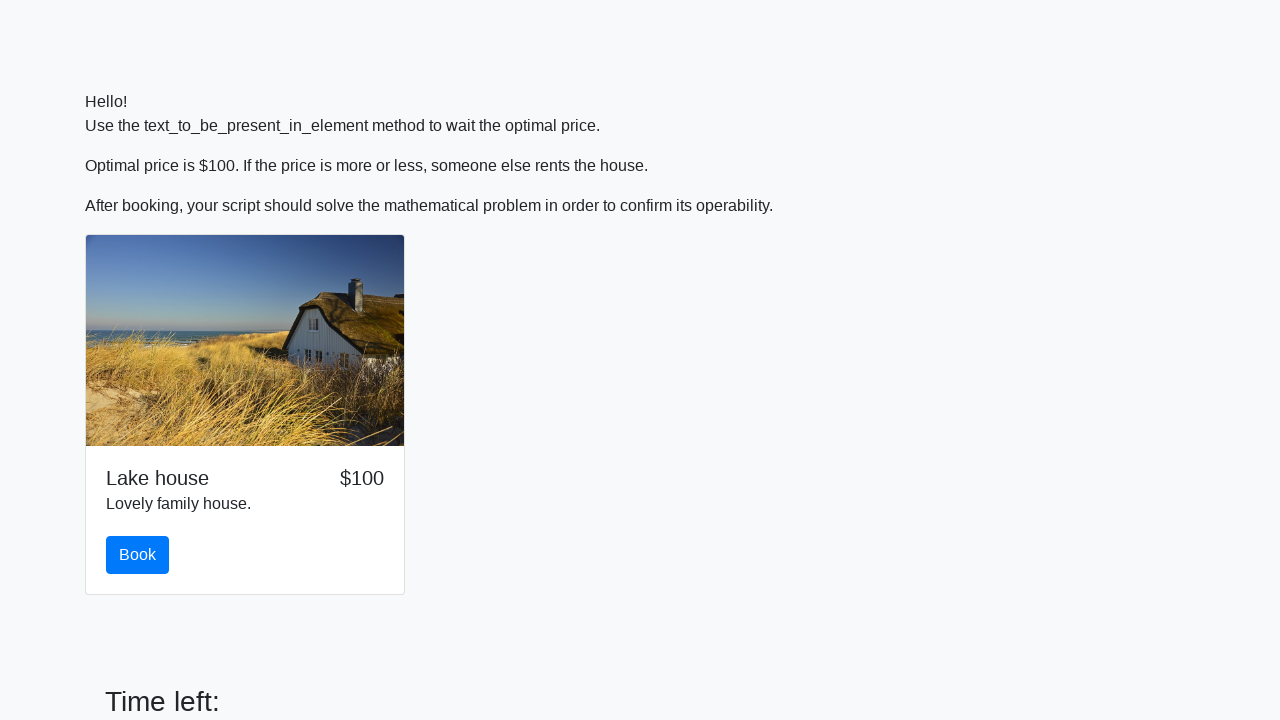

Retrieved input value for calculation: 650
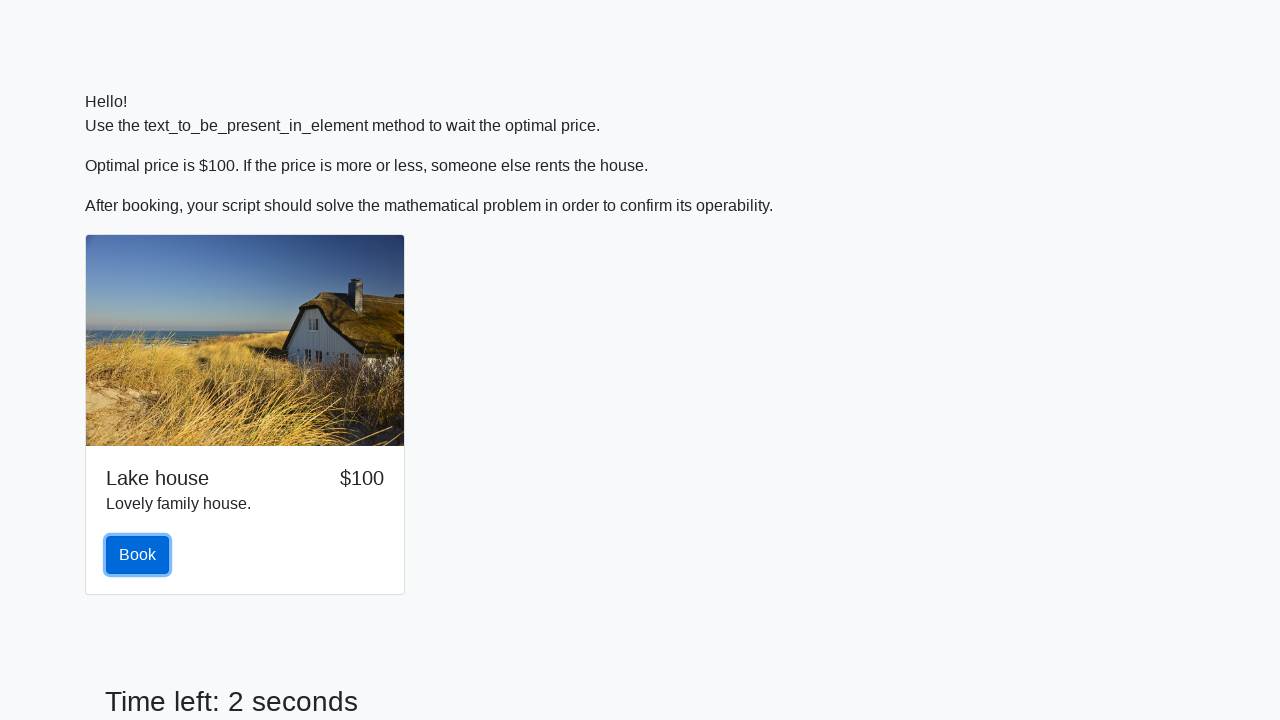

Calculated answer using logarithm of trigonometric expression: 1.2966536421520853
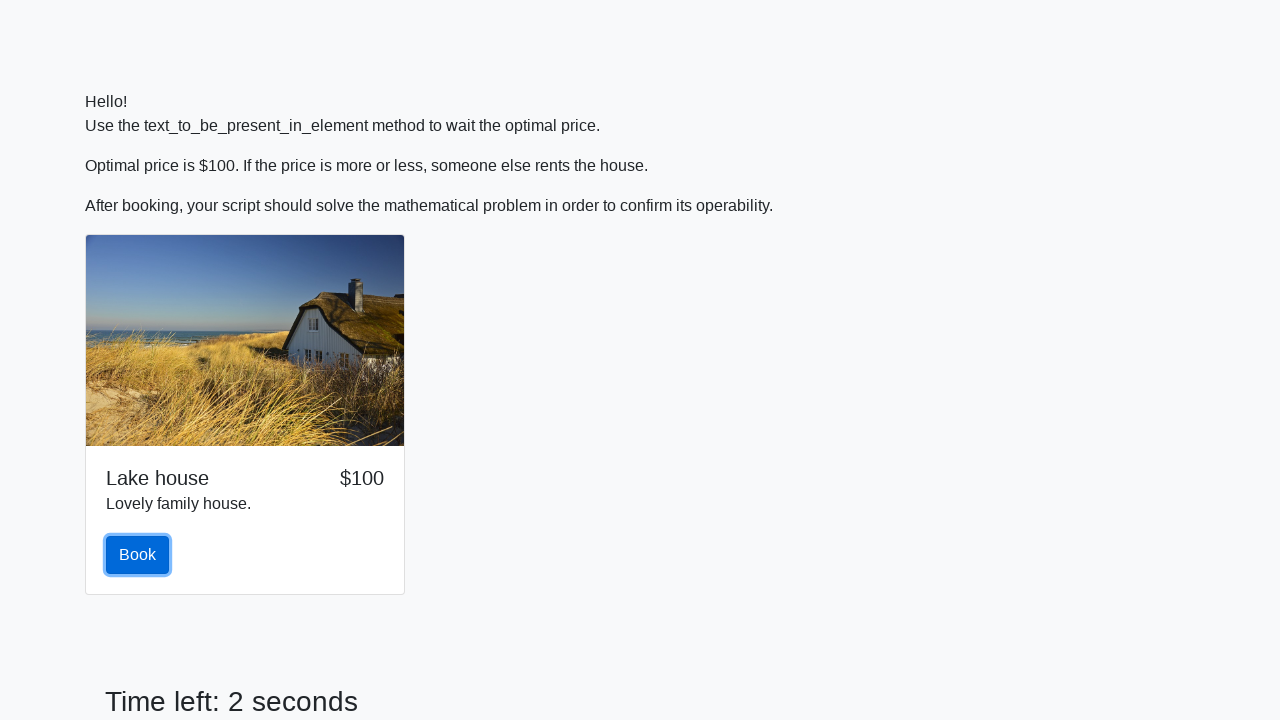

Filled answer field with calculated value on #answer
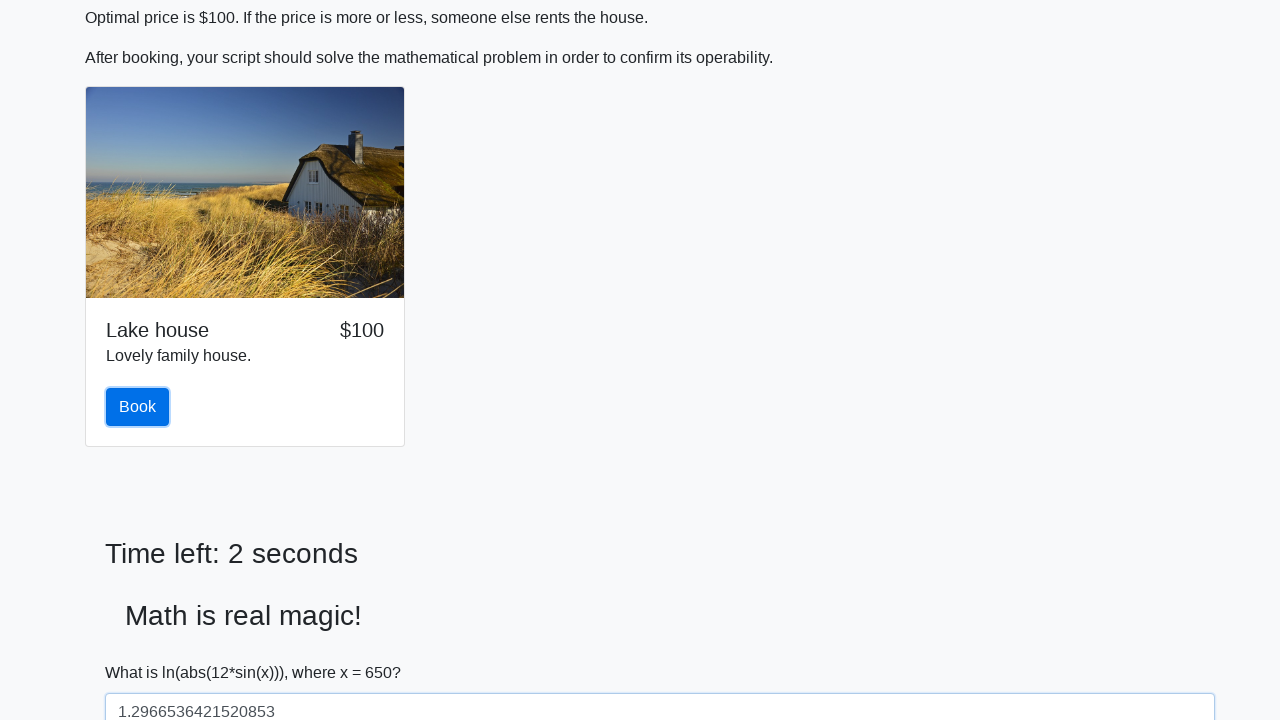

Clicked solve button to submit the answer at (143, 651) on #solve
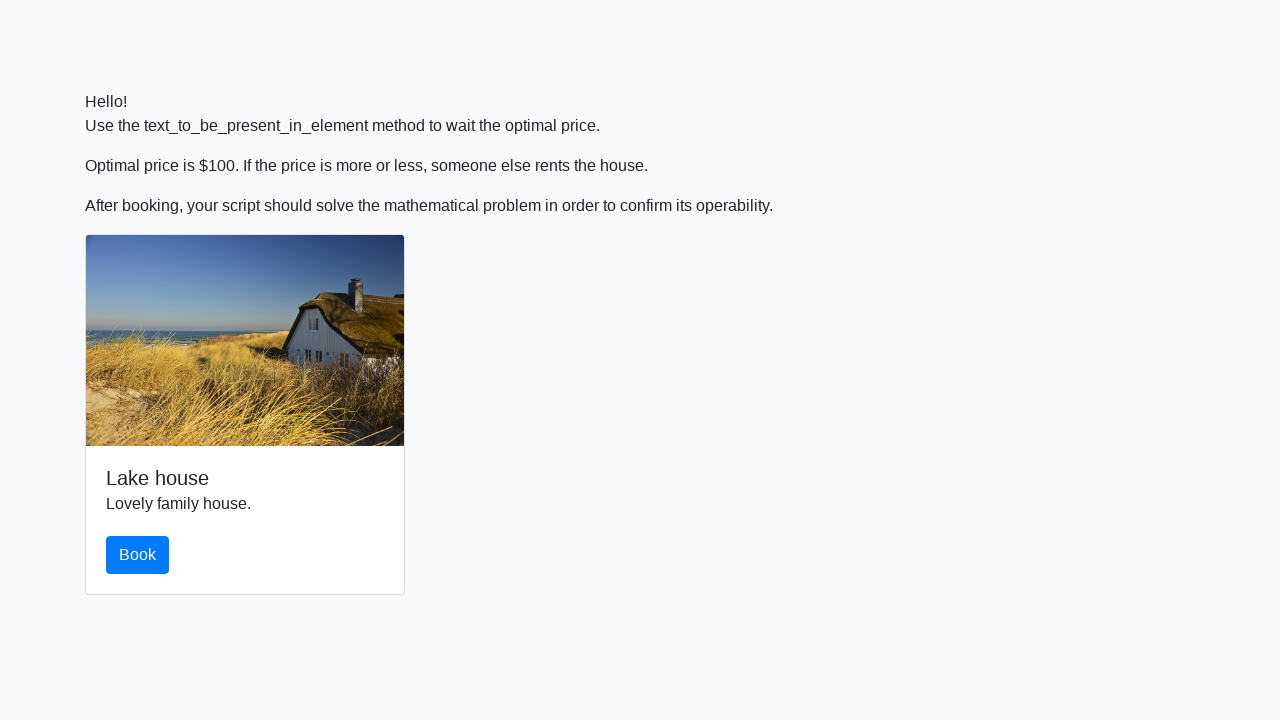

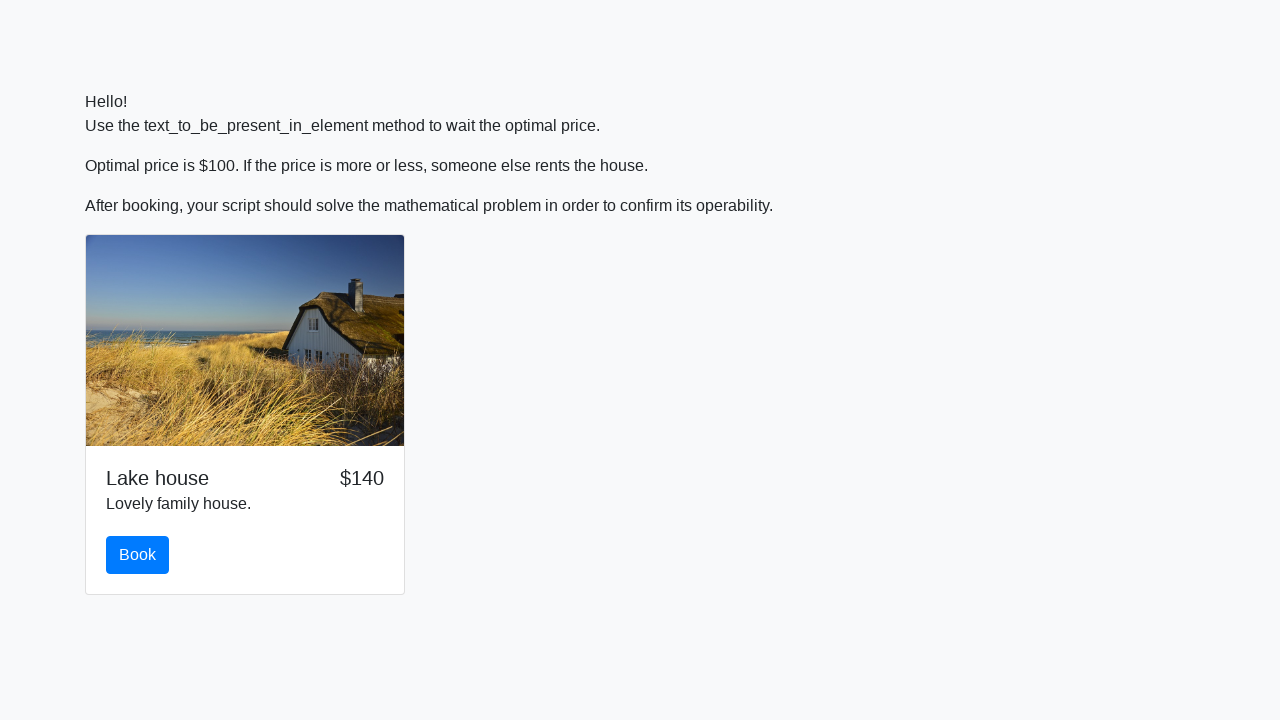